Tests drag and drop functionality on jQuery UI demo page by dragging an element to a drop zone using coordinate offsets

Starting URL: http://jqueryui.com/droppable/

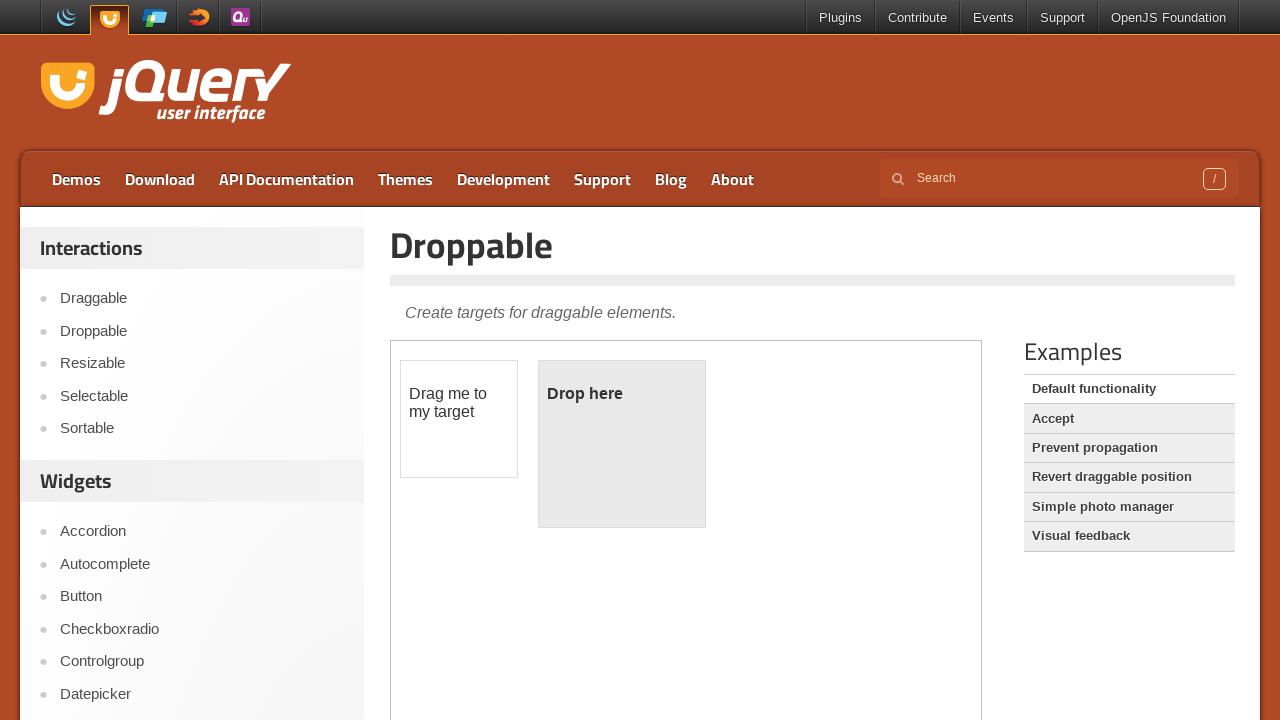

Located iframe containing drag and drop demo
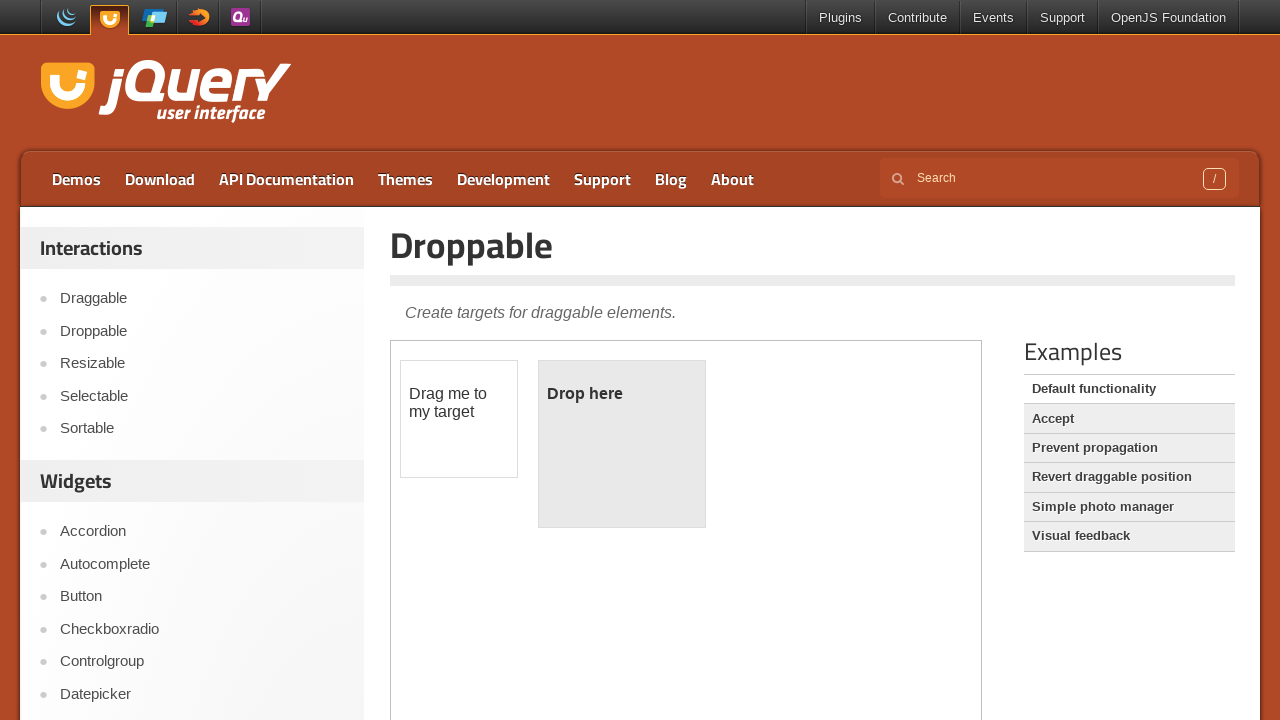

Located draggable element with id 'draggable'
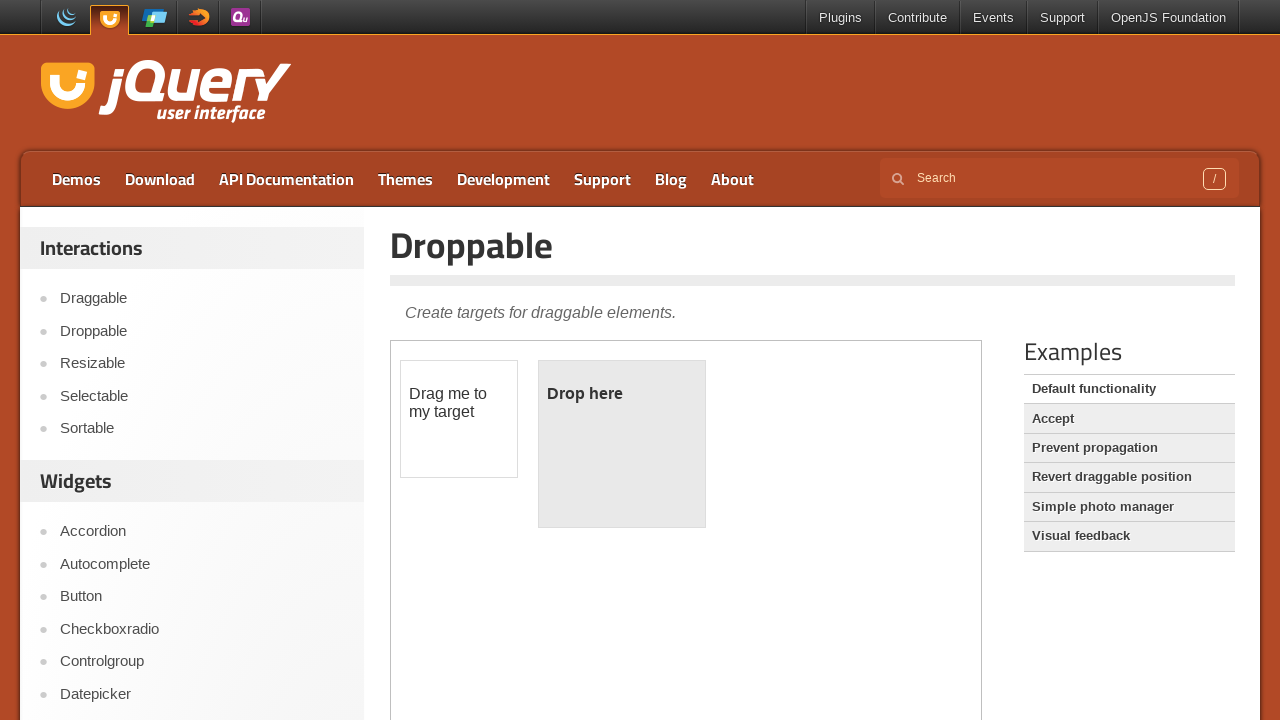

Located droppable element with id 'droppable'
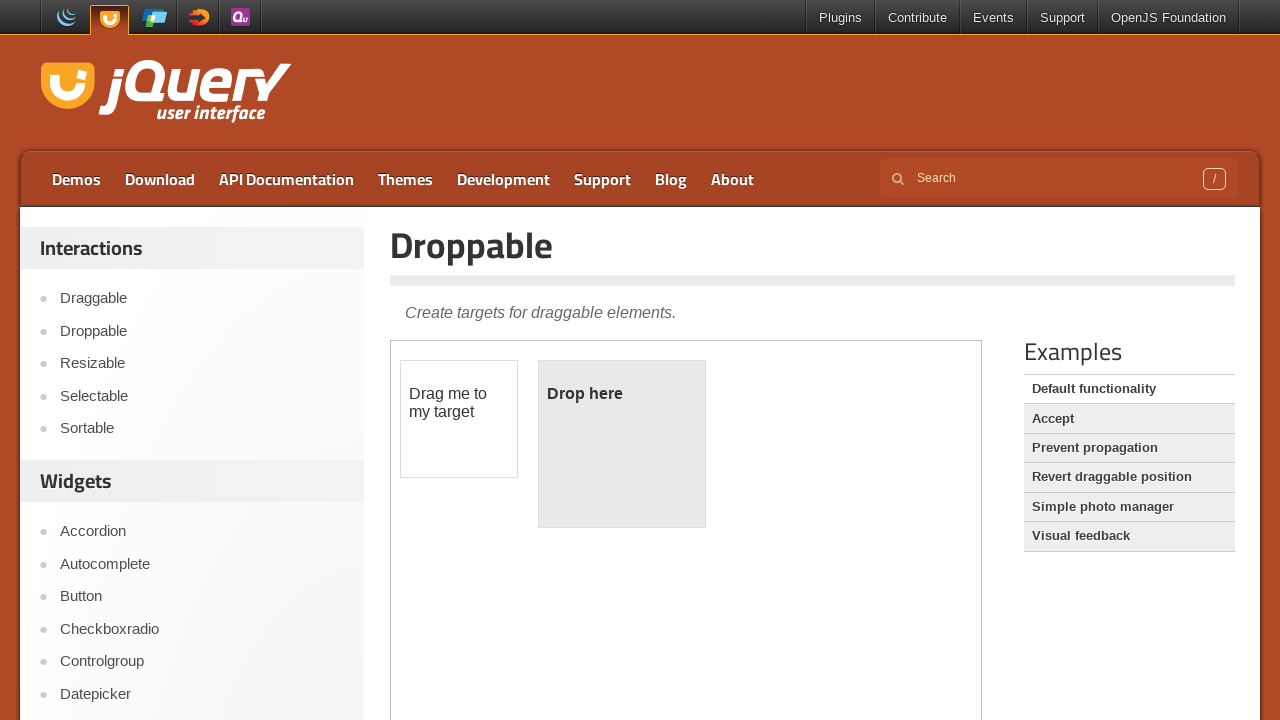

Retrieved bounding box of droppable element
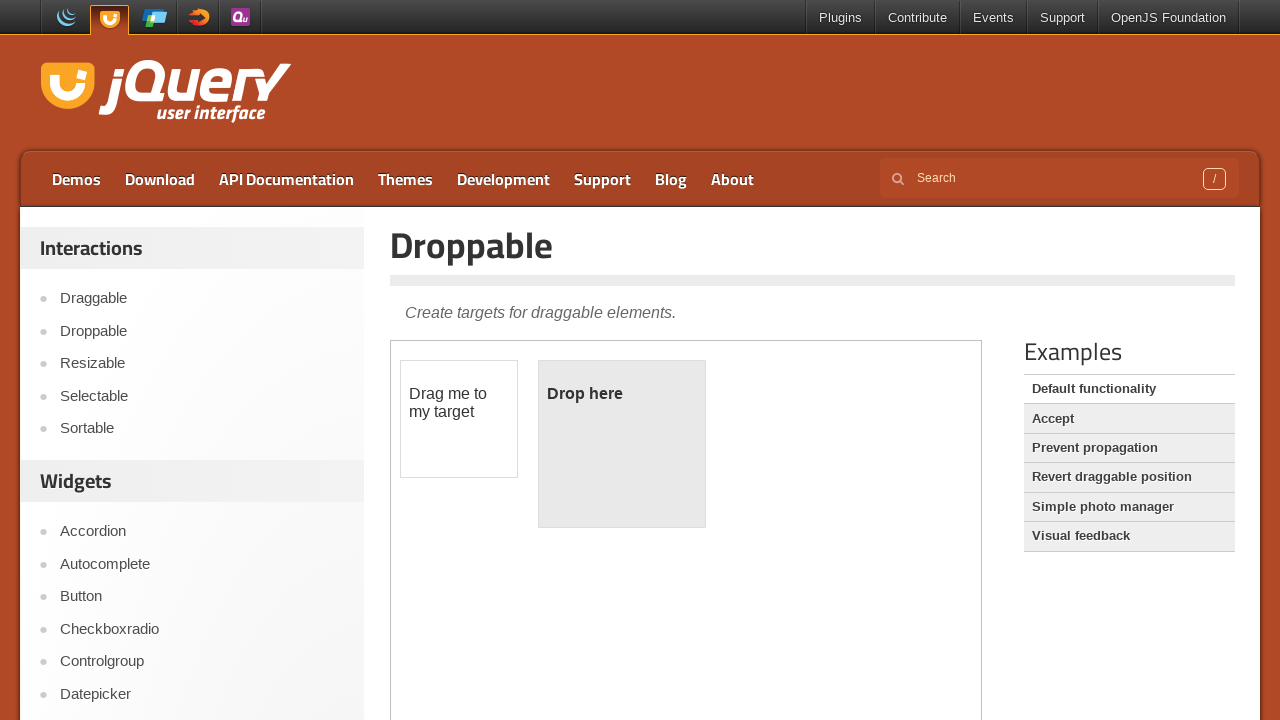

Droppable element bounding box: x=538.109375, y=359.875
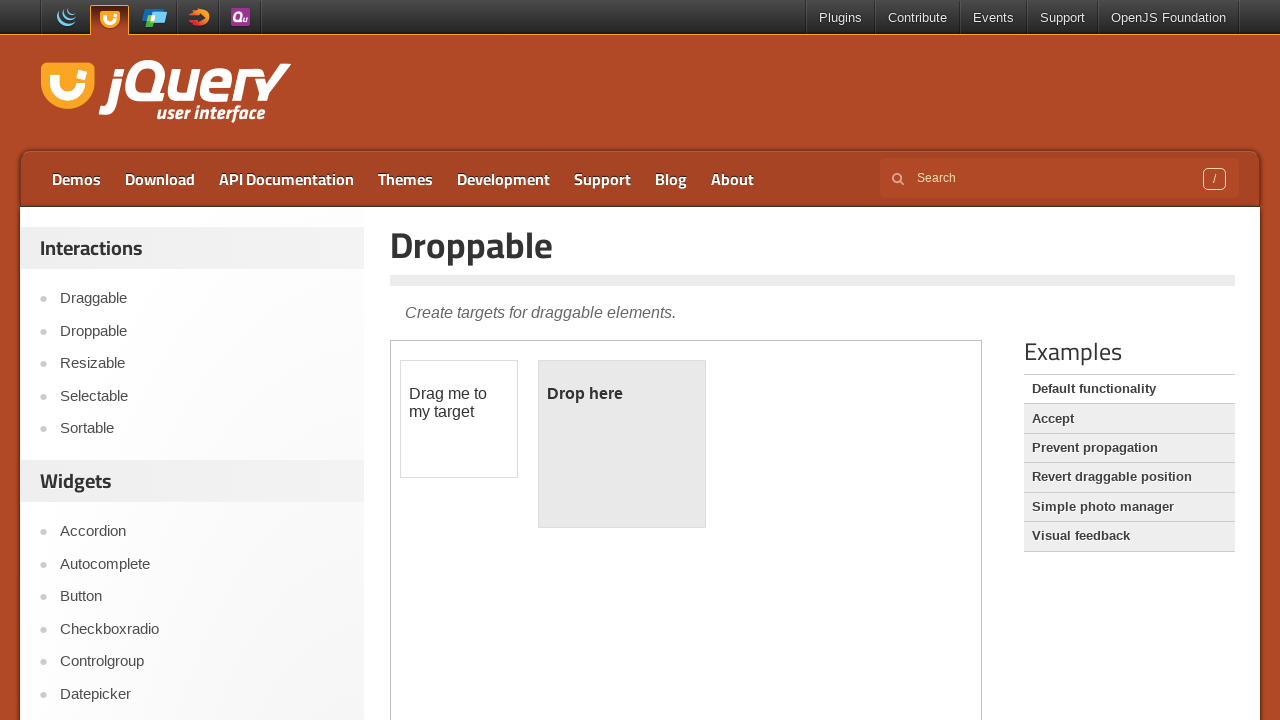

Dragged draggable element to droppable element at (622, 444)
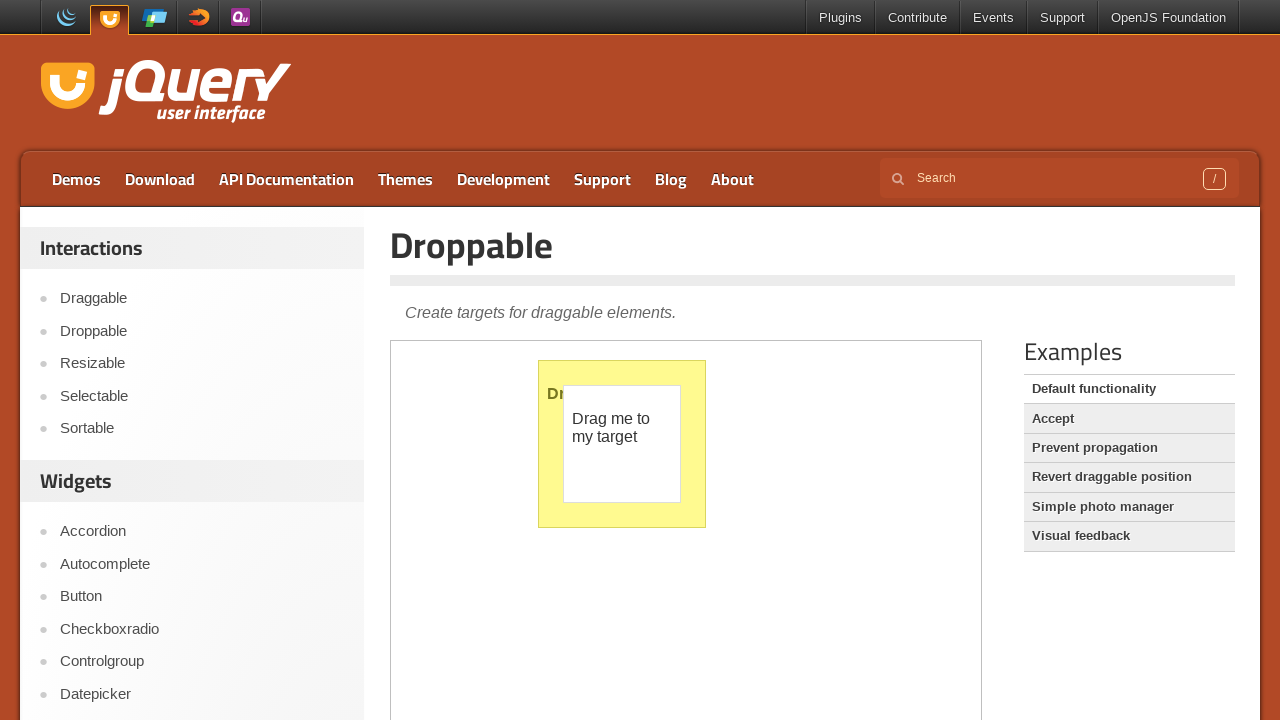

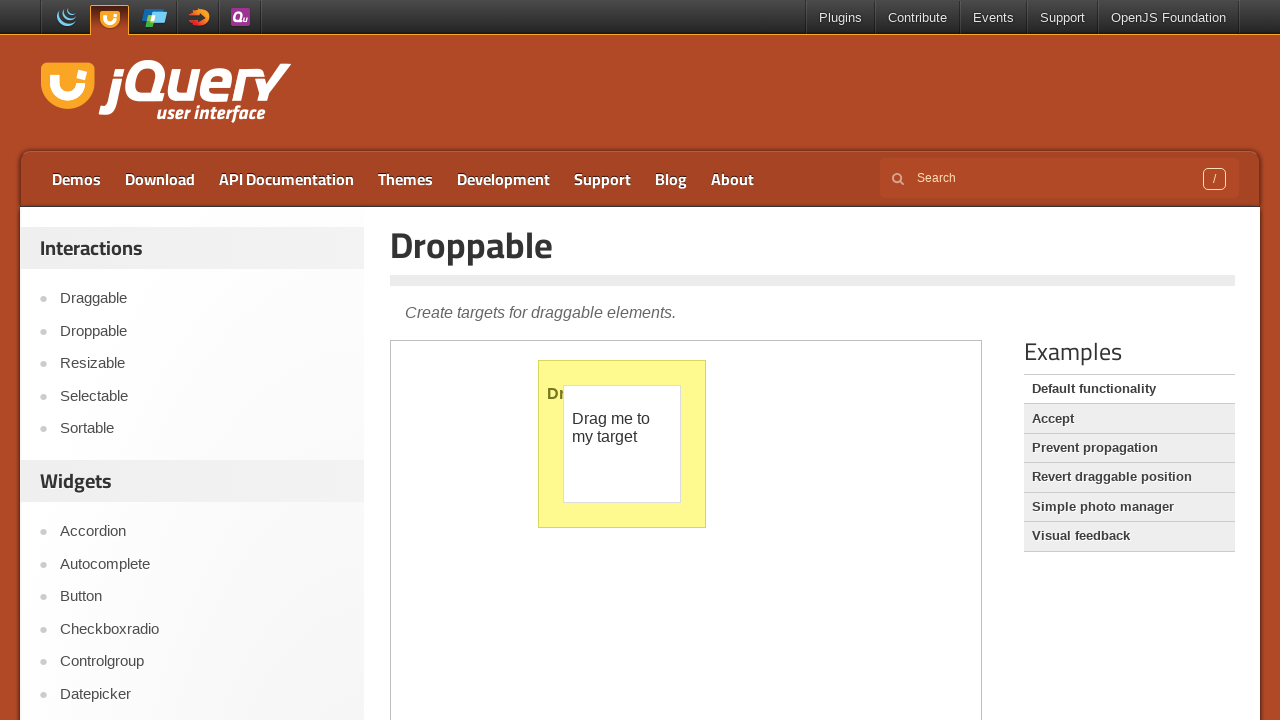